Fills out a practice form on Techlistic website including text inputs, radio buttons, checkboxes, dropdowns, and submits the form

Starting URL: https://www.techlistic.com/p/selenium-practice-form.html

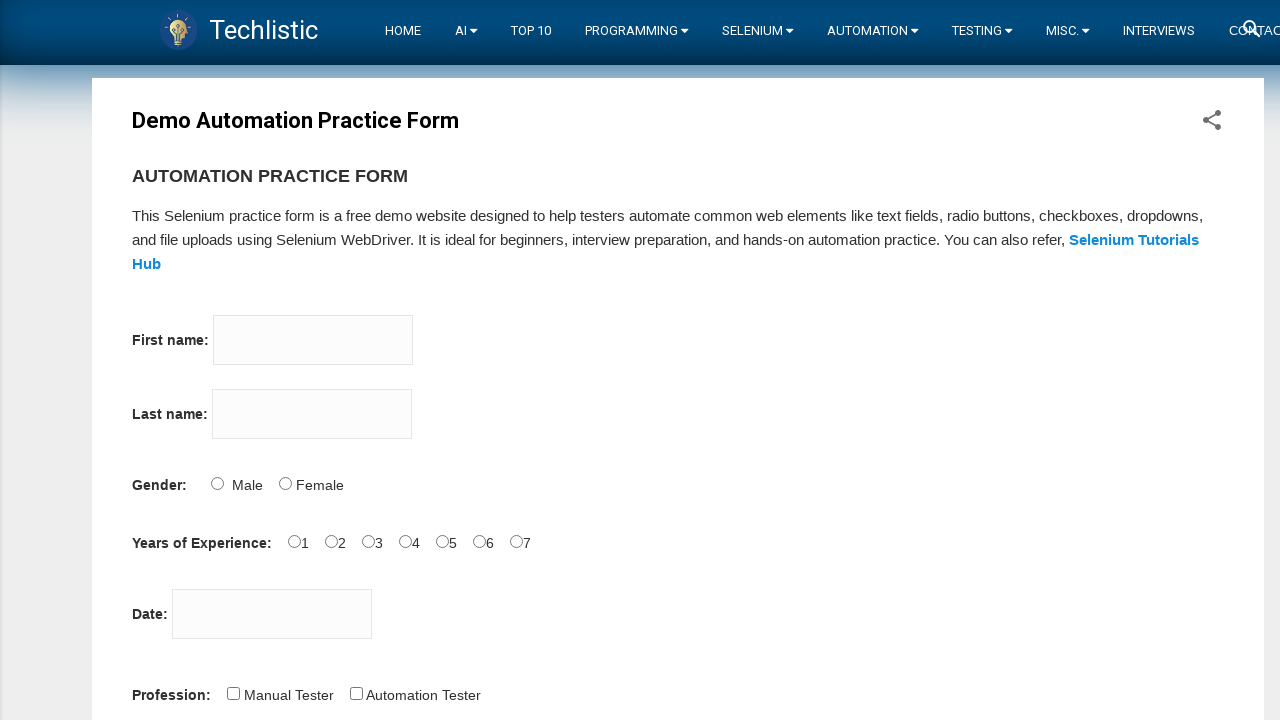

Filled first name field with 'hello' on input[name='firstname']
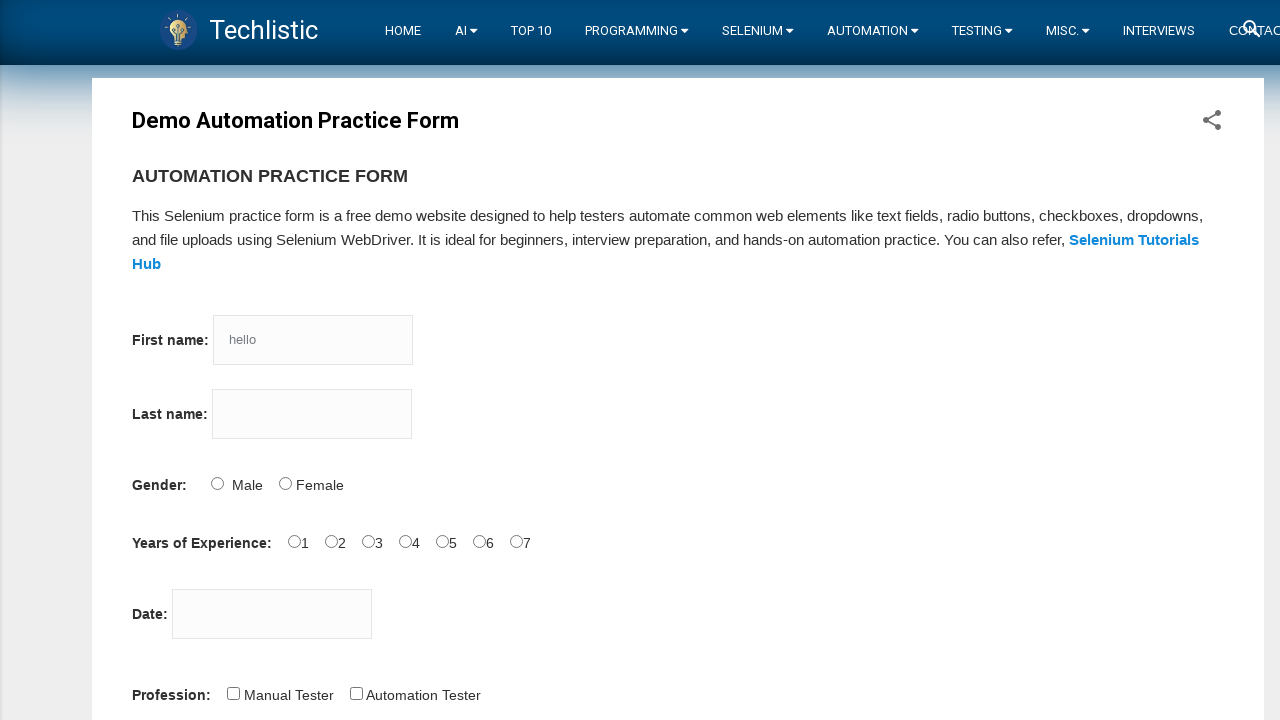

Filled last name field with '12345' on input[name='lastname']
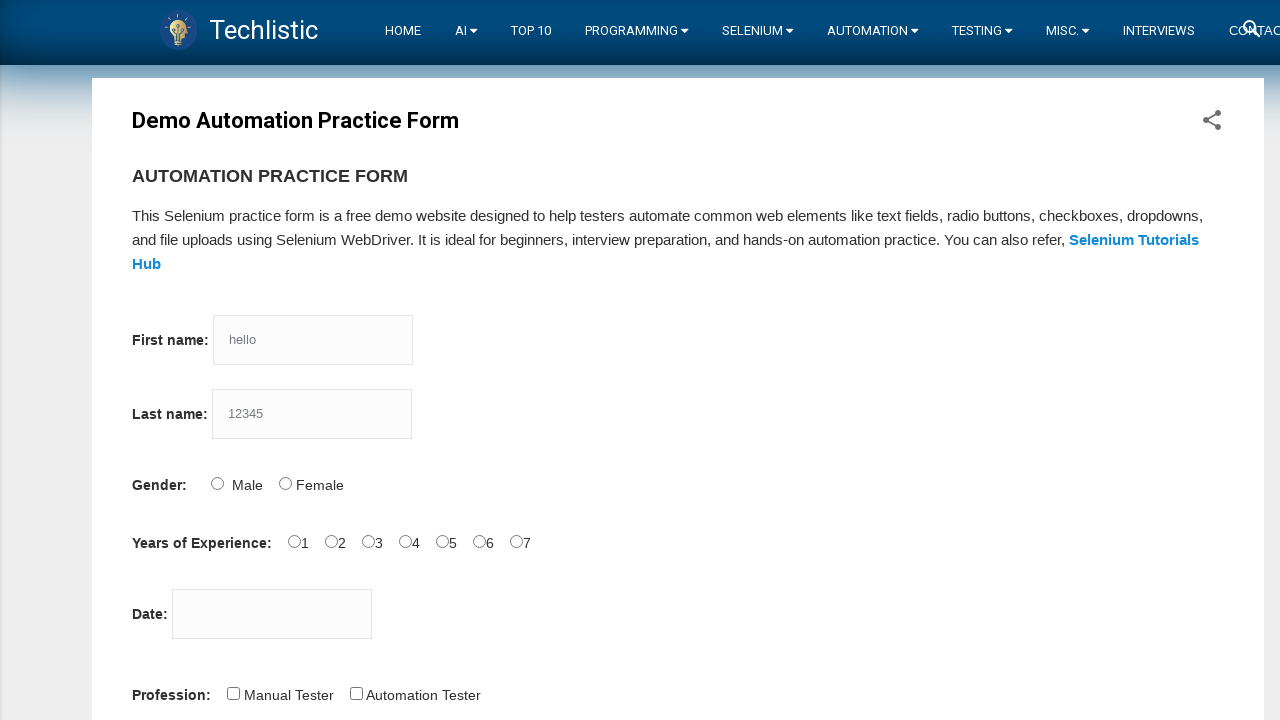

Selected Male radio button for gender at (217, 483) on #sex-0
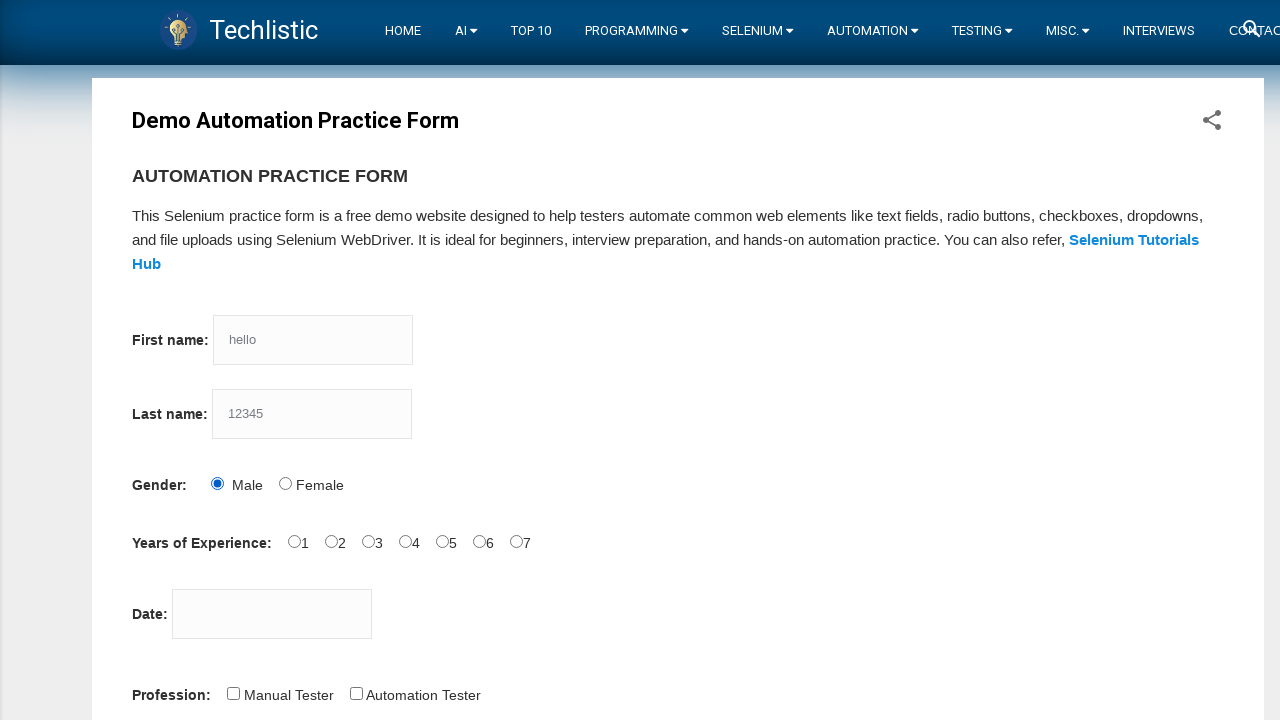

Selected years of experience radio button at (368, 541) on #exp-2
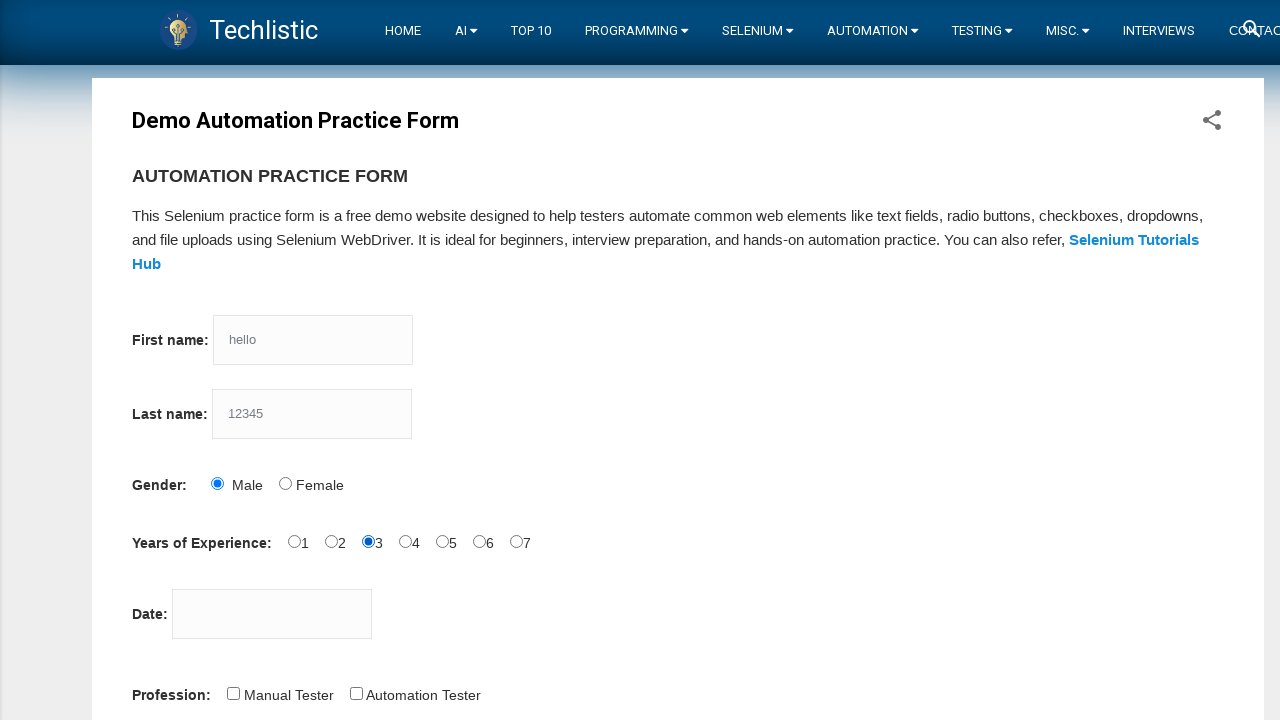

Filled date field with '27/03/2021' on #datepicker
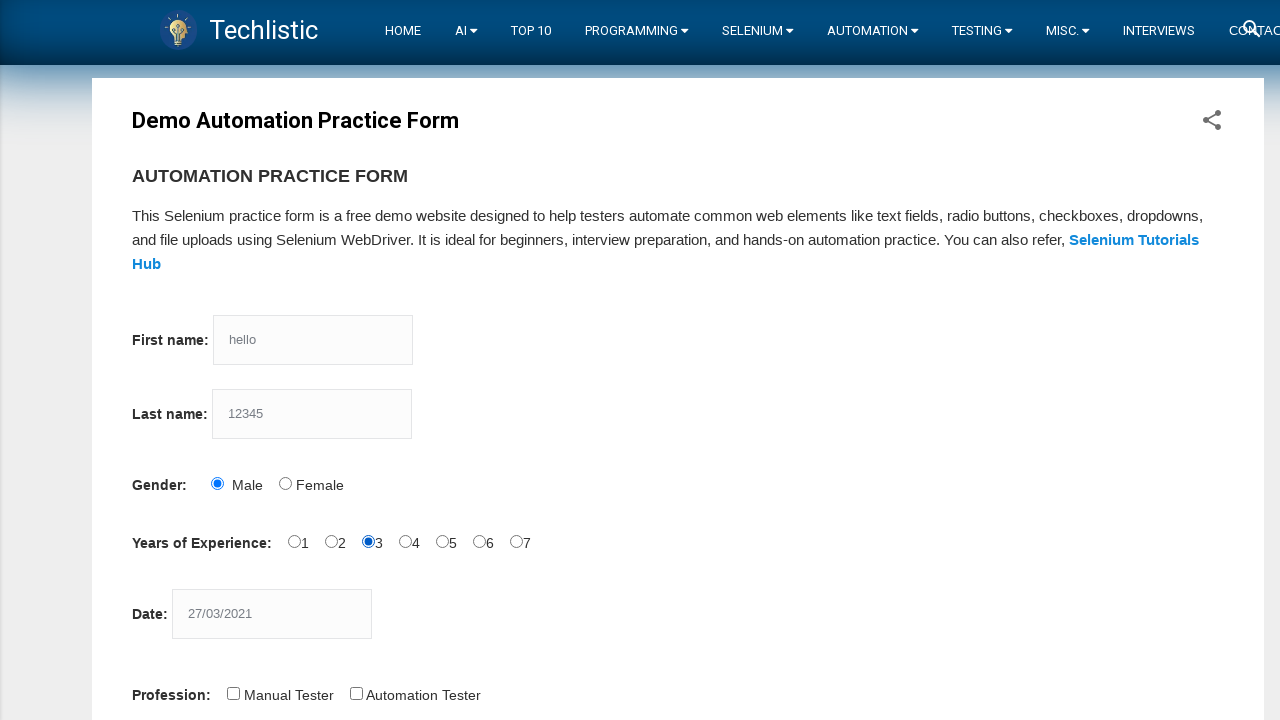

Checked Automation Tester profession checkbox at (356, 693) on #profession-1
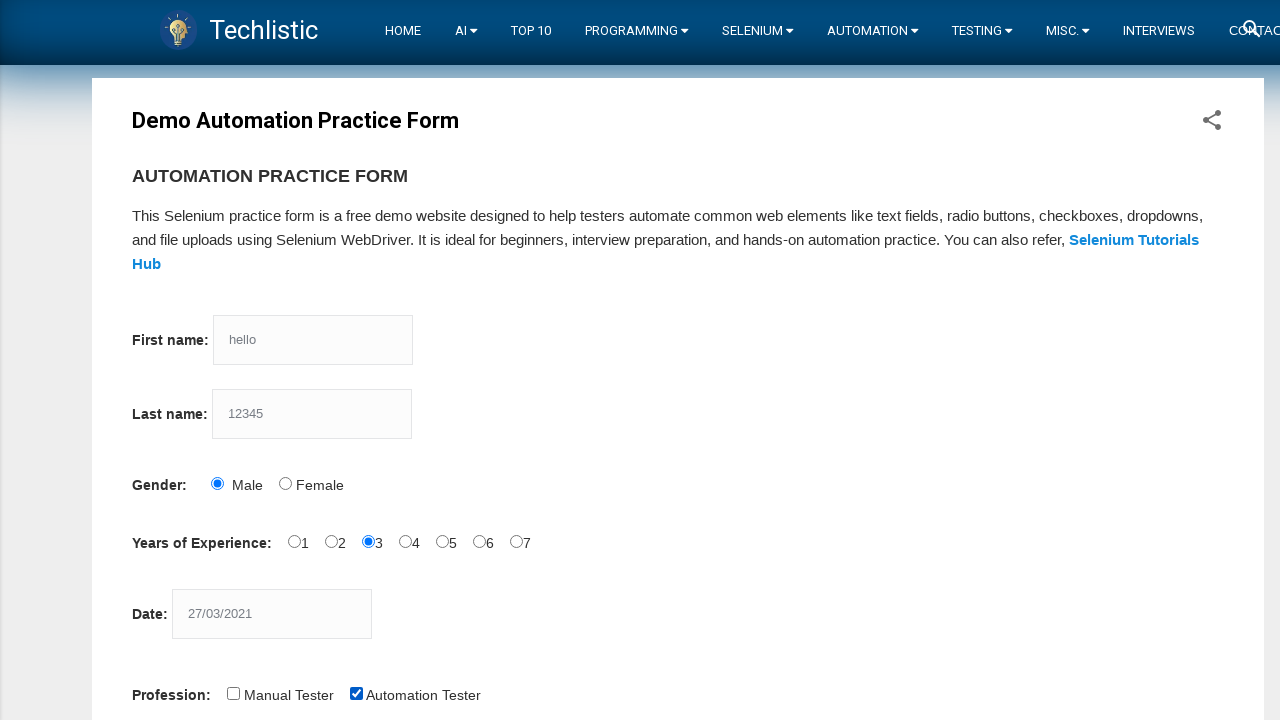

Checked Selenium Webdriver automation tool checkbox at (446, 360) on #tool-2
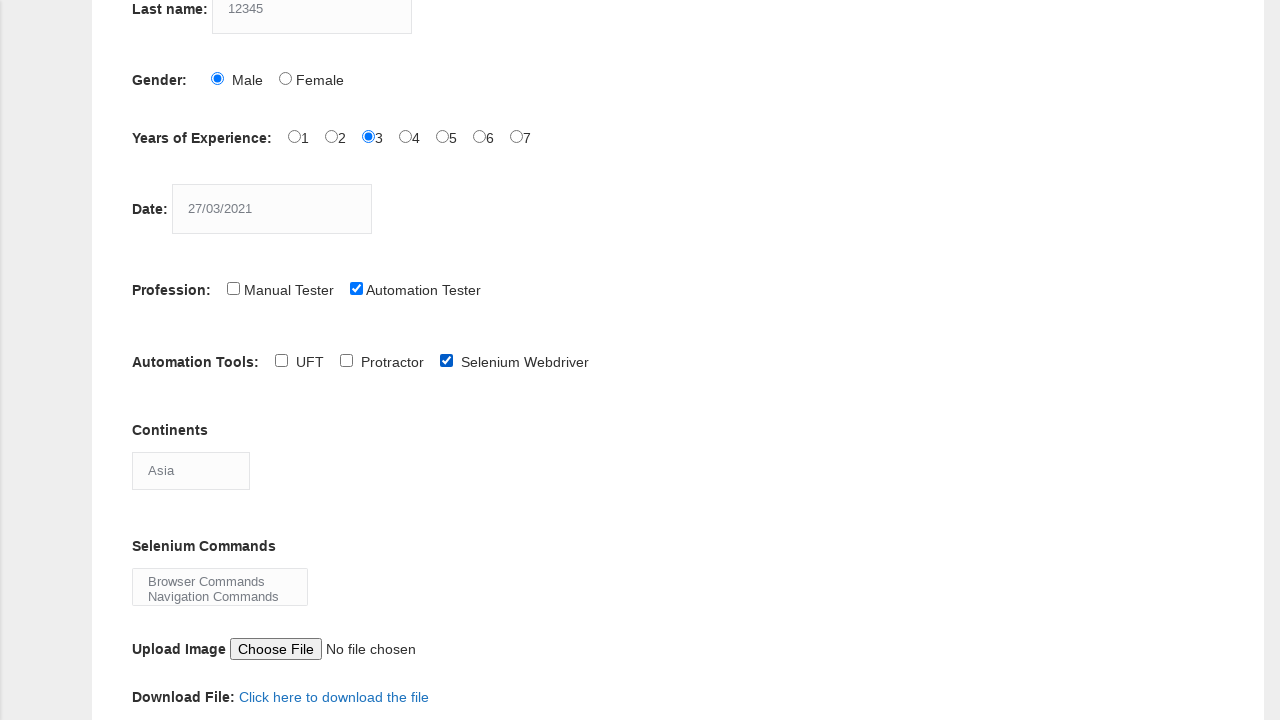

Selected Australia from continents dropdown on #continents
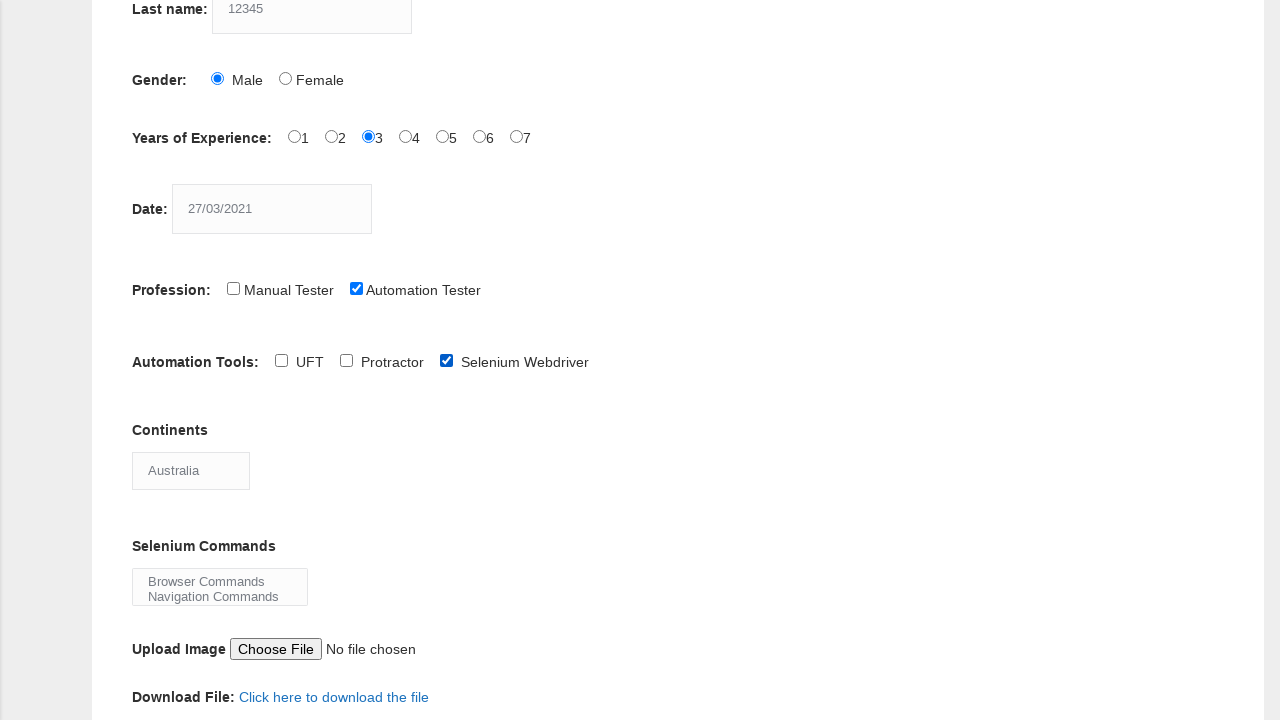

Selected Wait Commands from selenium commands dropdown on #selenium_commands
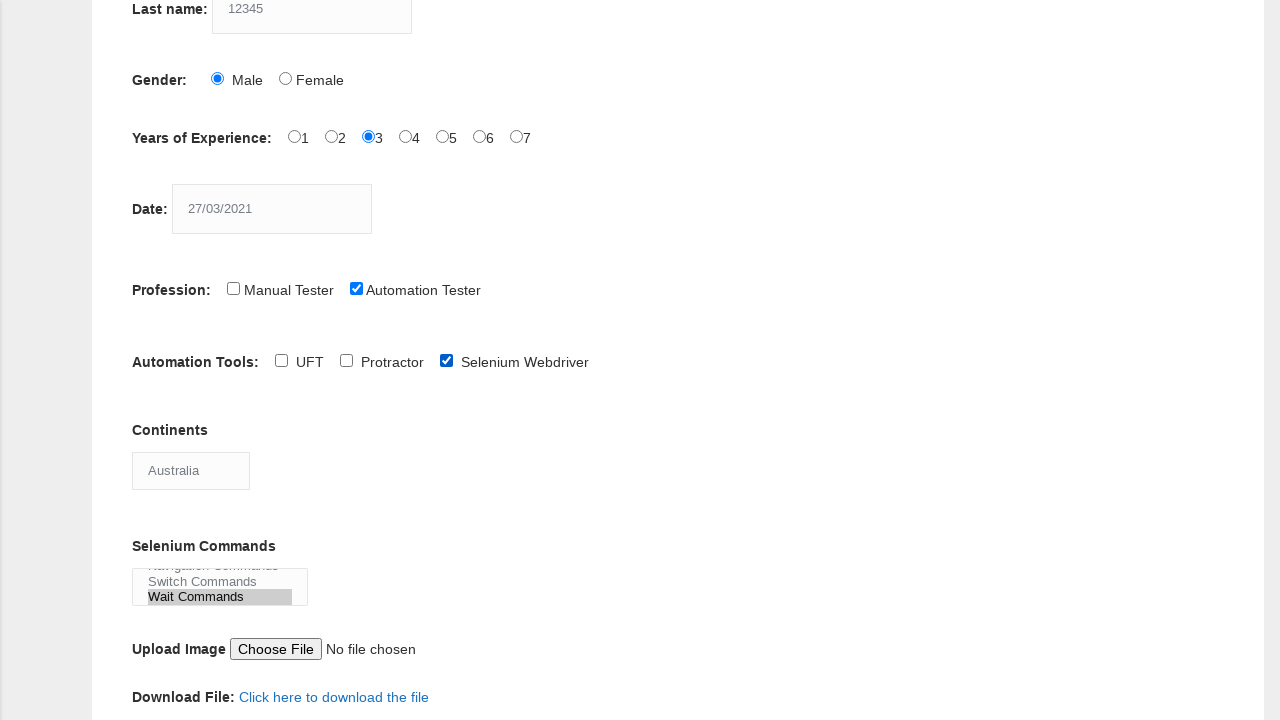

Clicked submit button to submit the practice form at (157, 360) on #submit
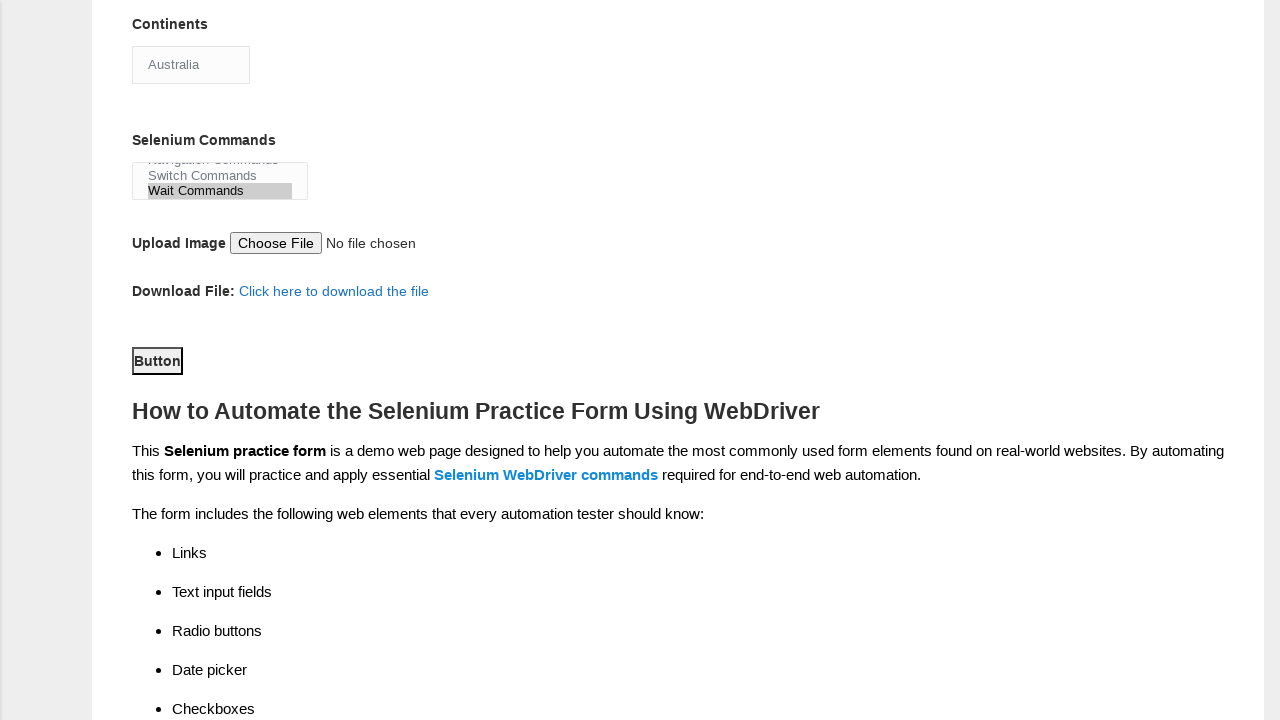

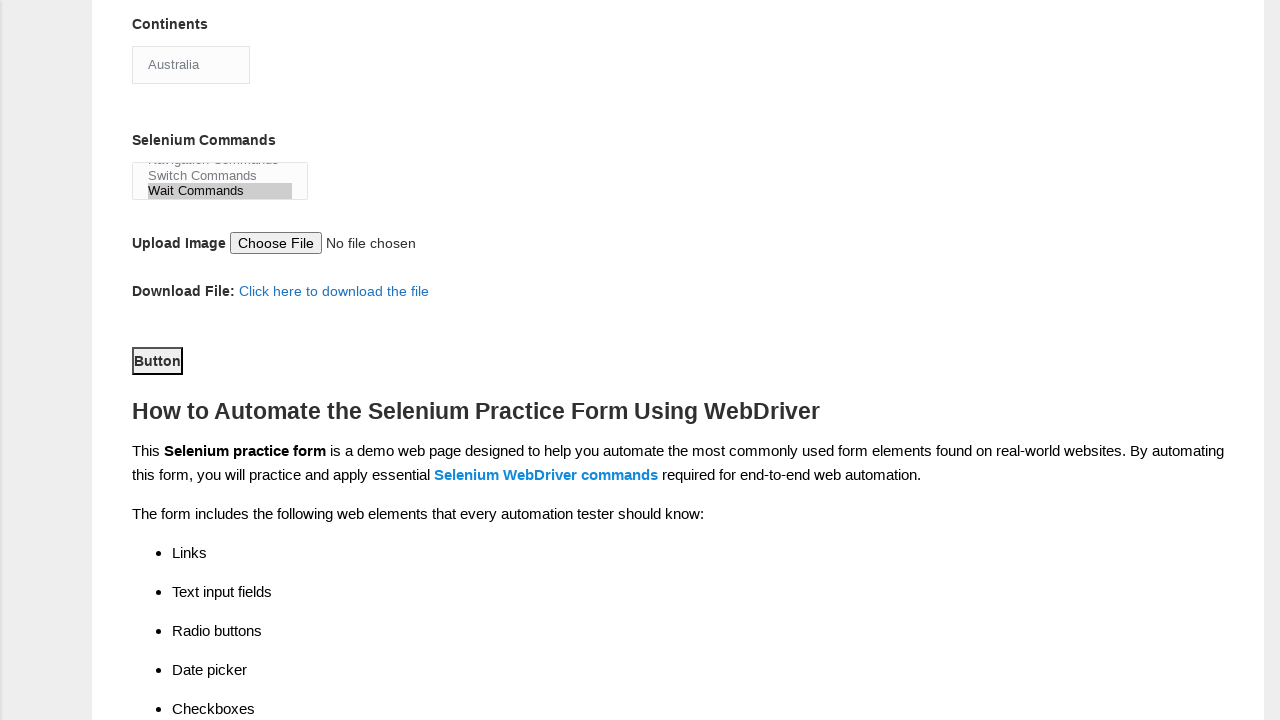